Tests the country dropdown selector on the Rode "Where to Buy" page by selecting Vietnam and verifying the selection was applied correctly.

Starting URL: https://rode.com/en/support/where-to-buy

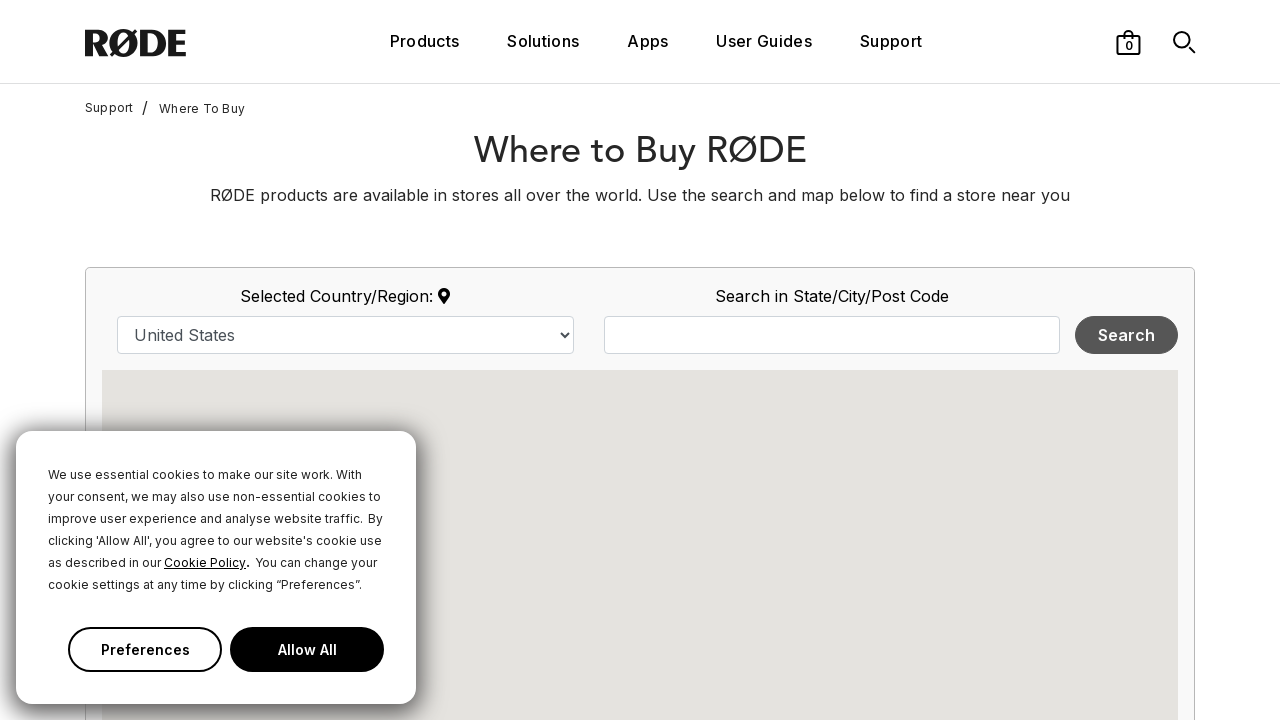

Country dropdown selector became available
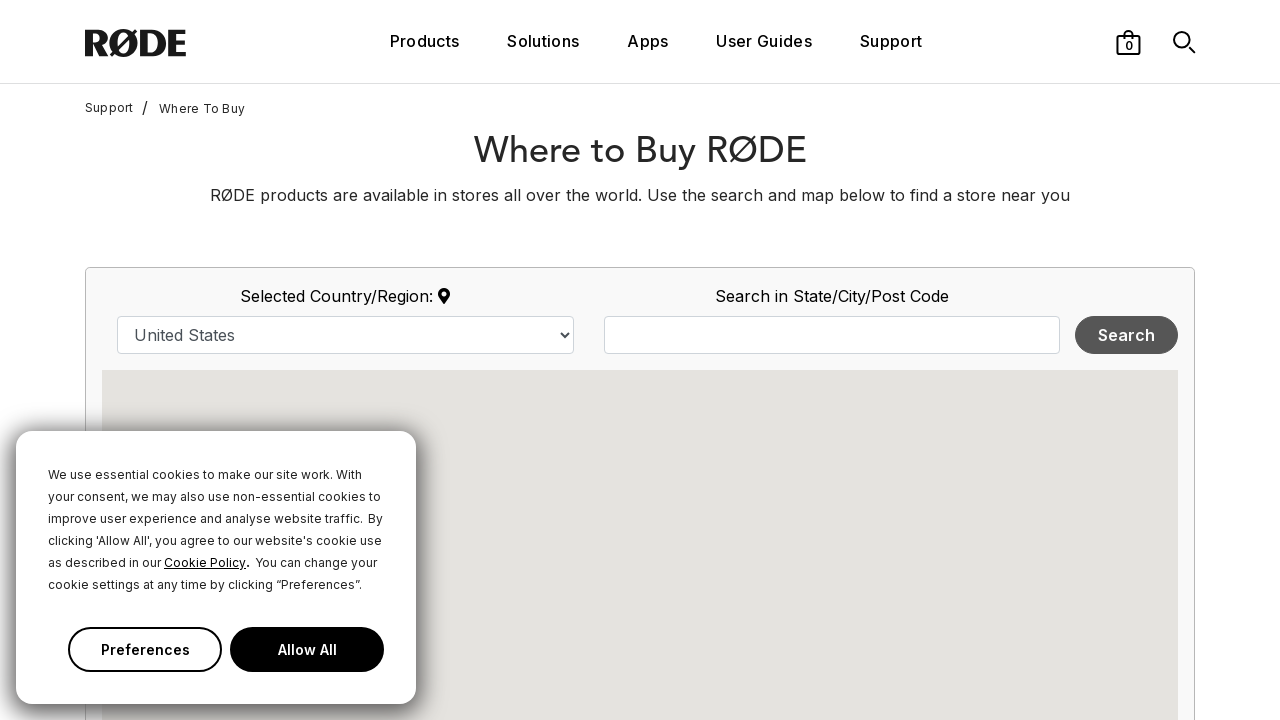

Selected Vietnam from the country dropdown on #country
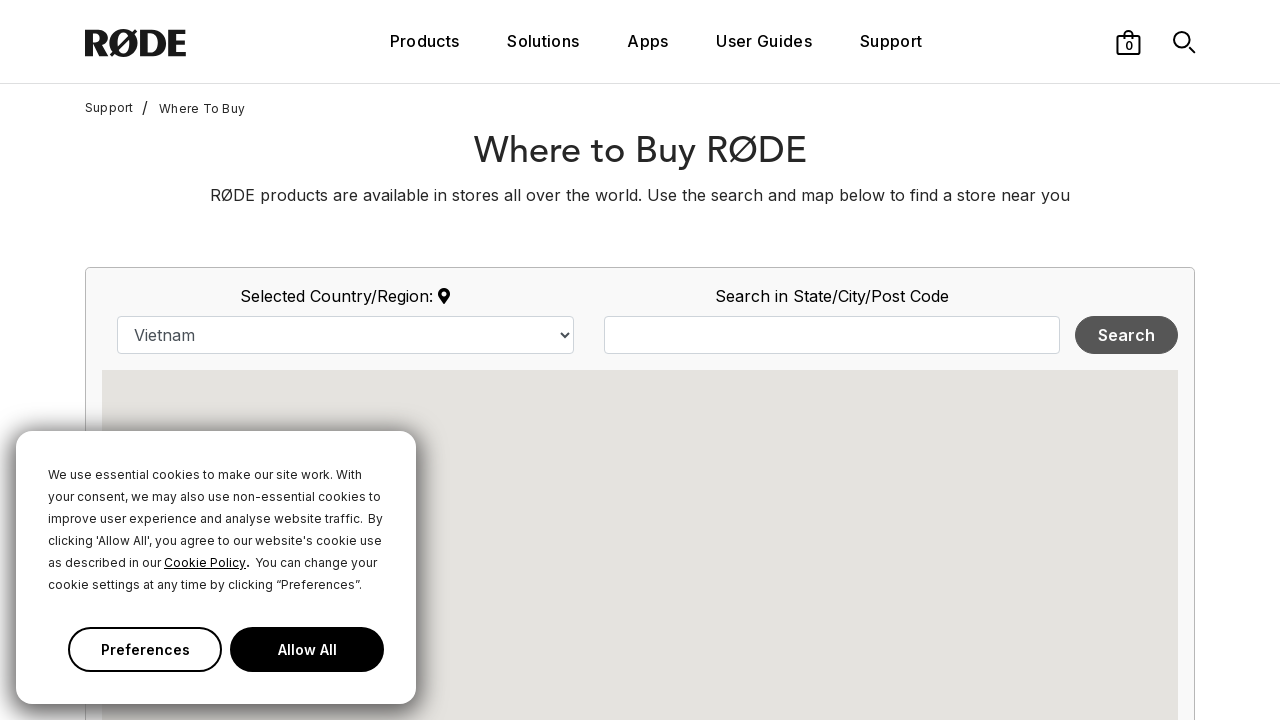

Waited 3 seconds for page to update after country selection
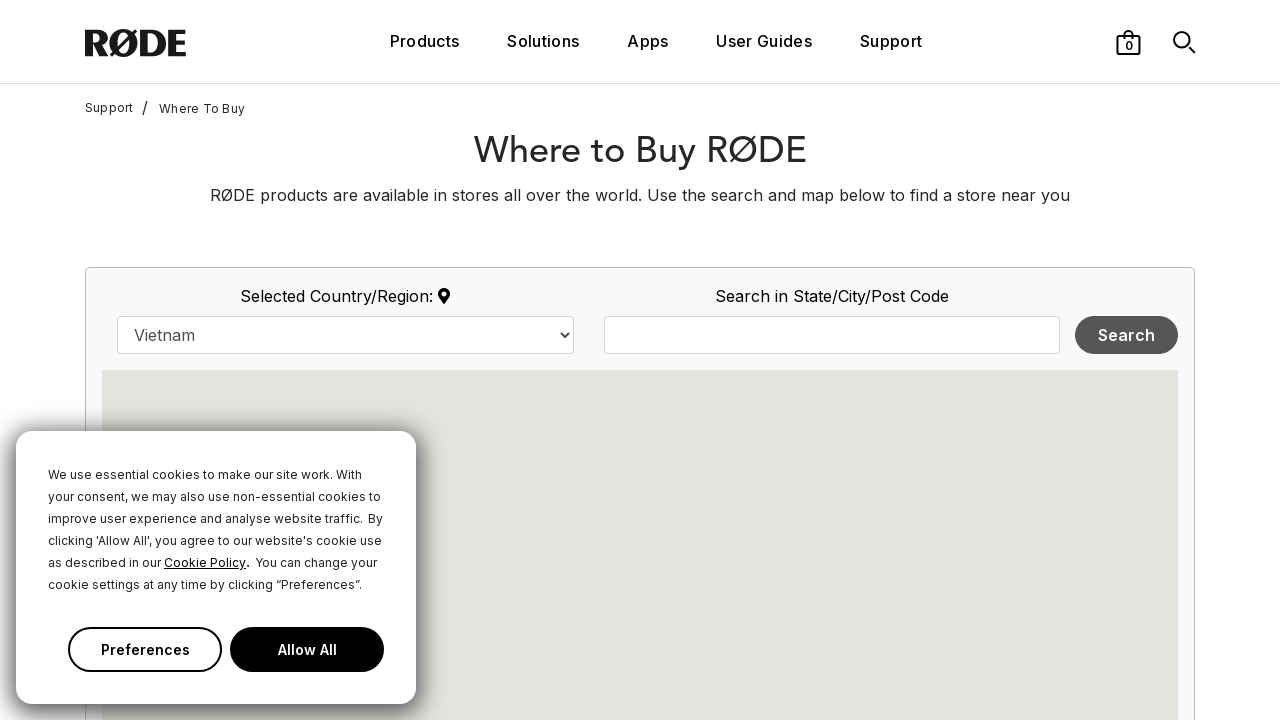

Verified dealers map header loaded, confirming Vietnam selection was applied
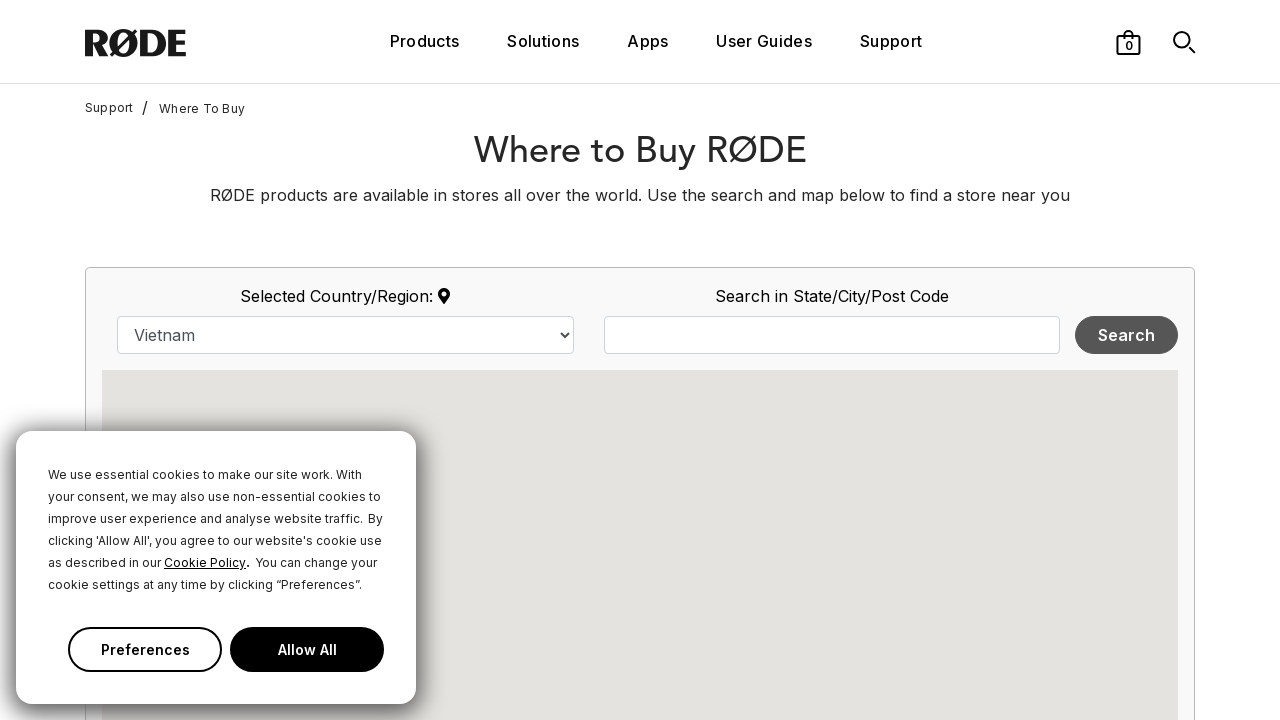

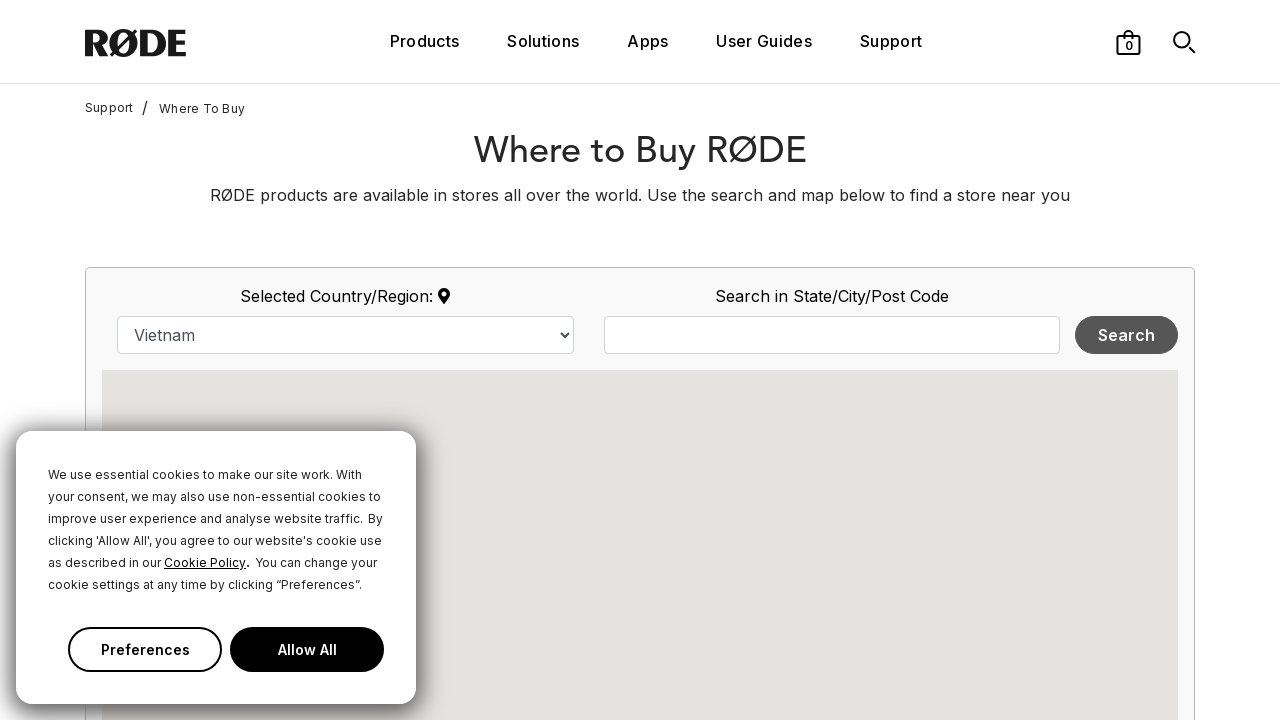